Tests multiple windows functionality by navigating to the Multiple Windows page, clicking a link that opens a new window, verifying the new window's header text, then closing it and returning to the original window.

Starting URL: https://the-internet.herokuapp.com/

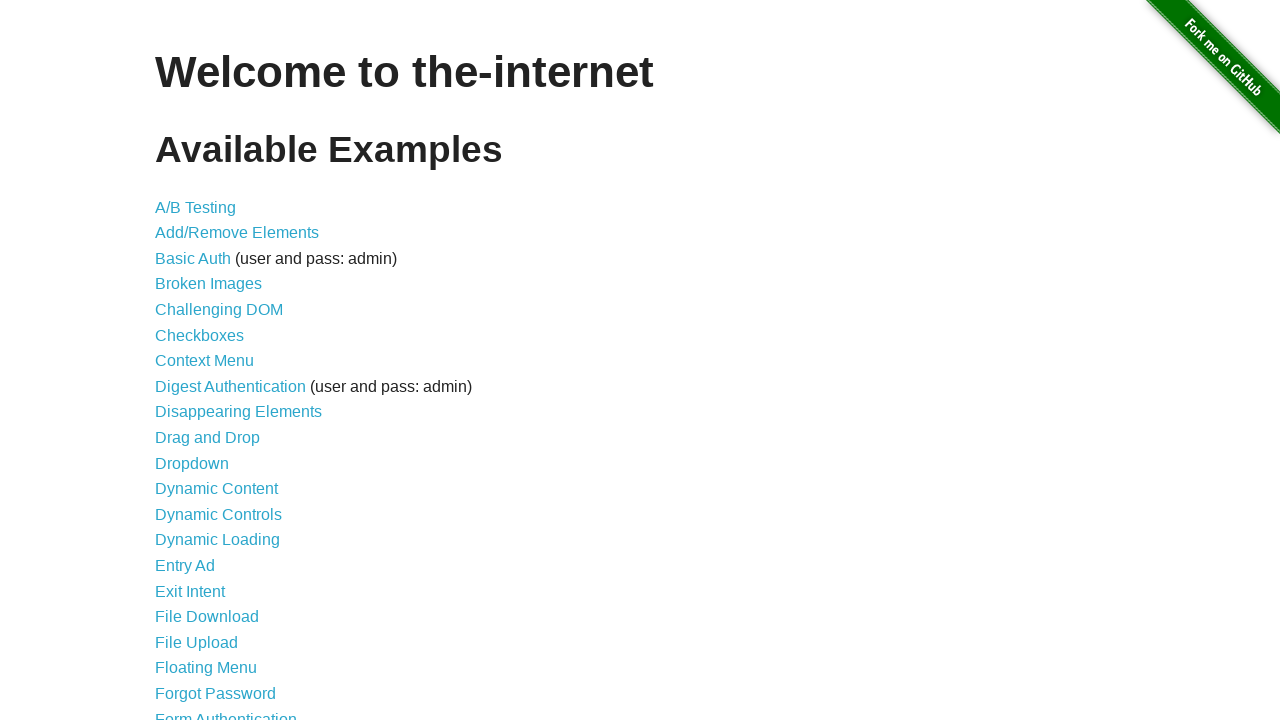

Clicked 'Multiple Windows' link from homepage at (218, 369) on a:has-text('Multiple Windows')
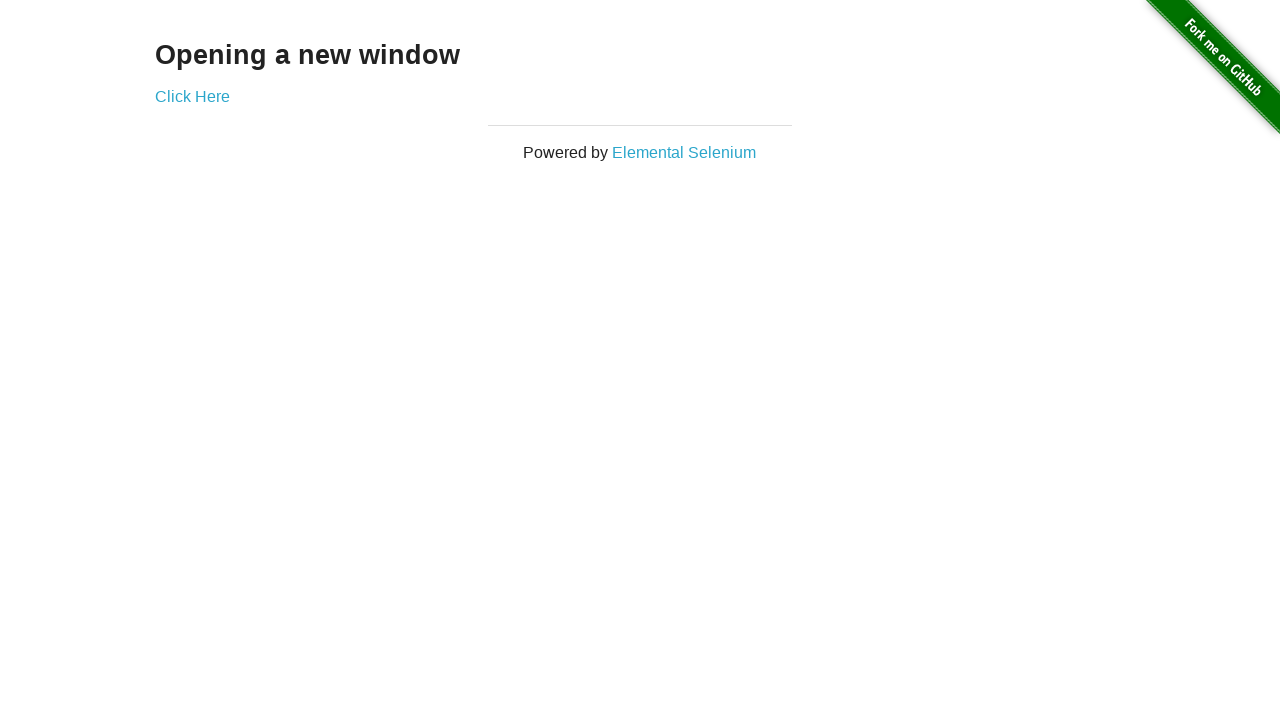

Multiple Windows page loaded with 'Click Here' link visible
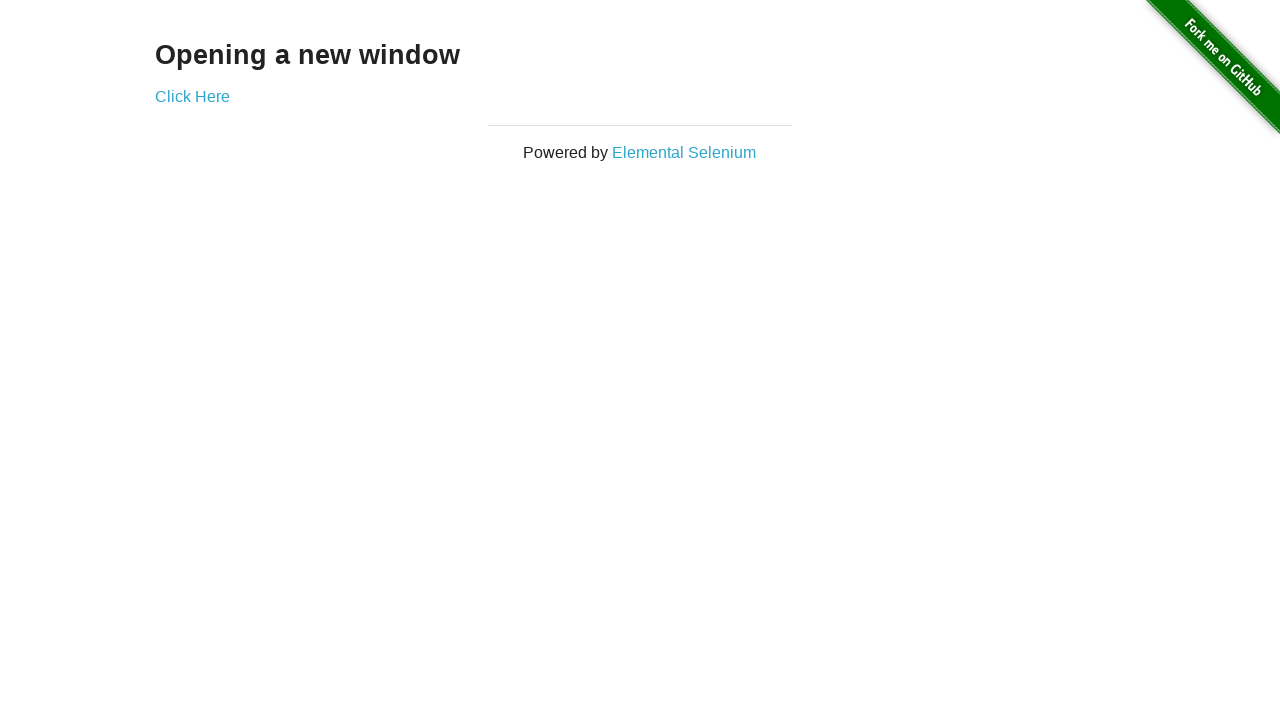

Clicked 'Click Here' link to open new window at (192, 96) on a:has-text('Click Here')
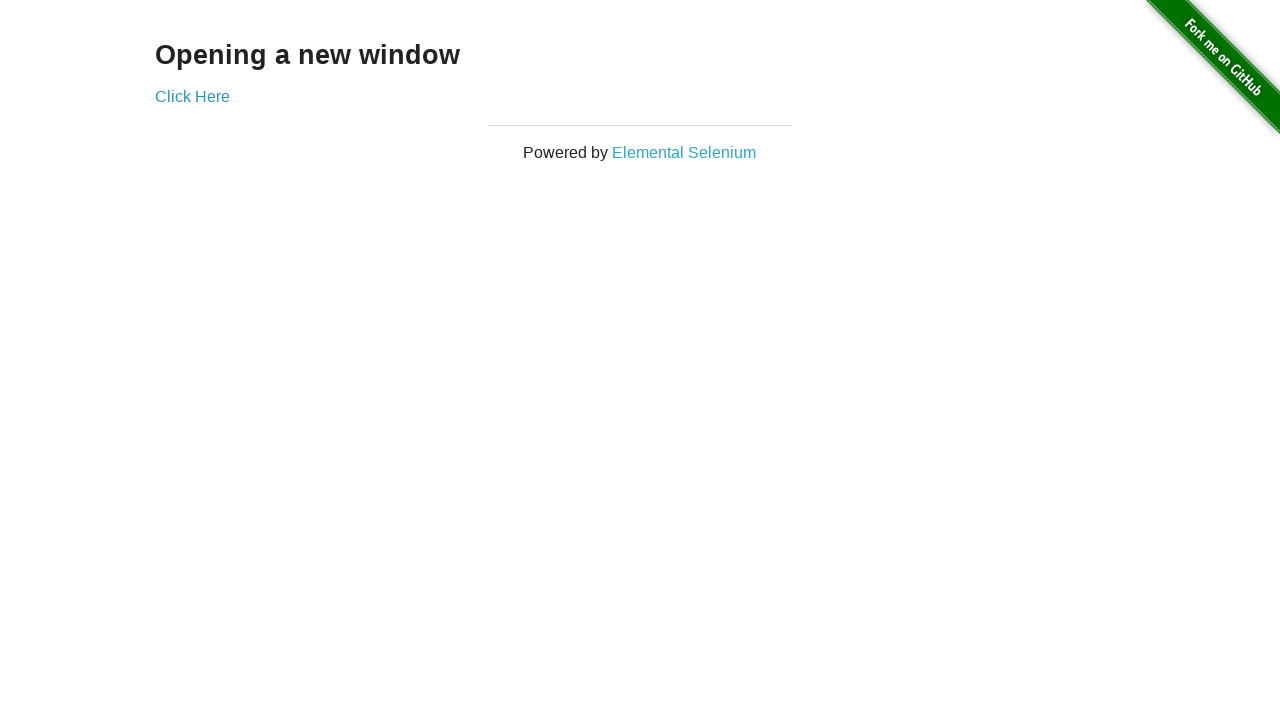

New window page loaded completely
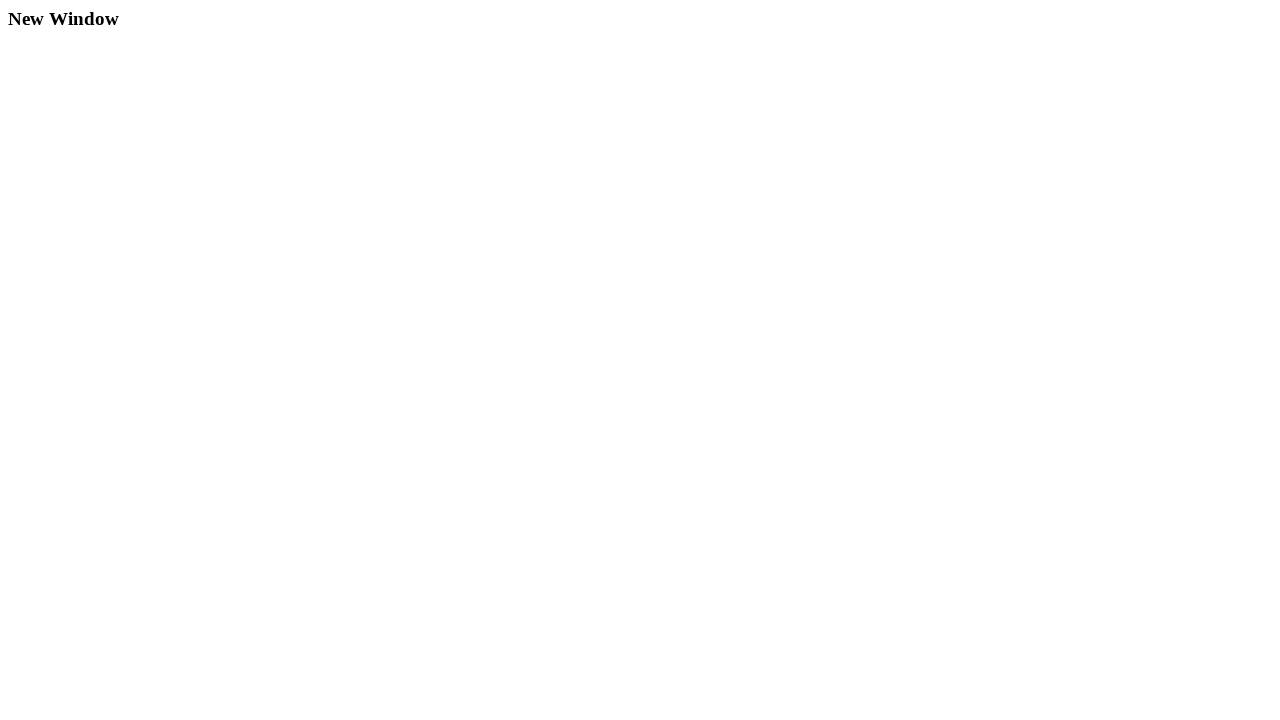

Verified new window header text is 'New Window'
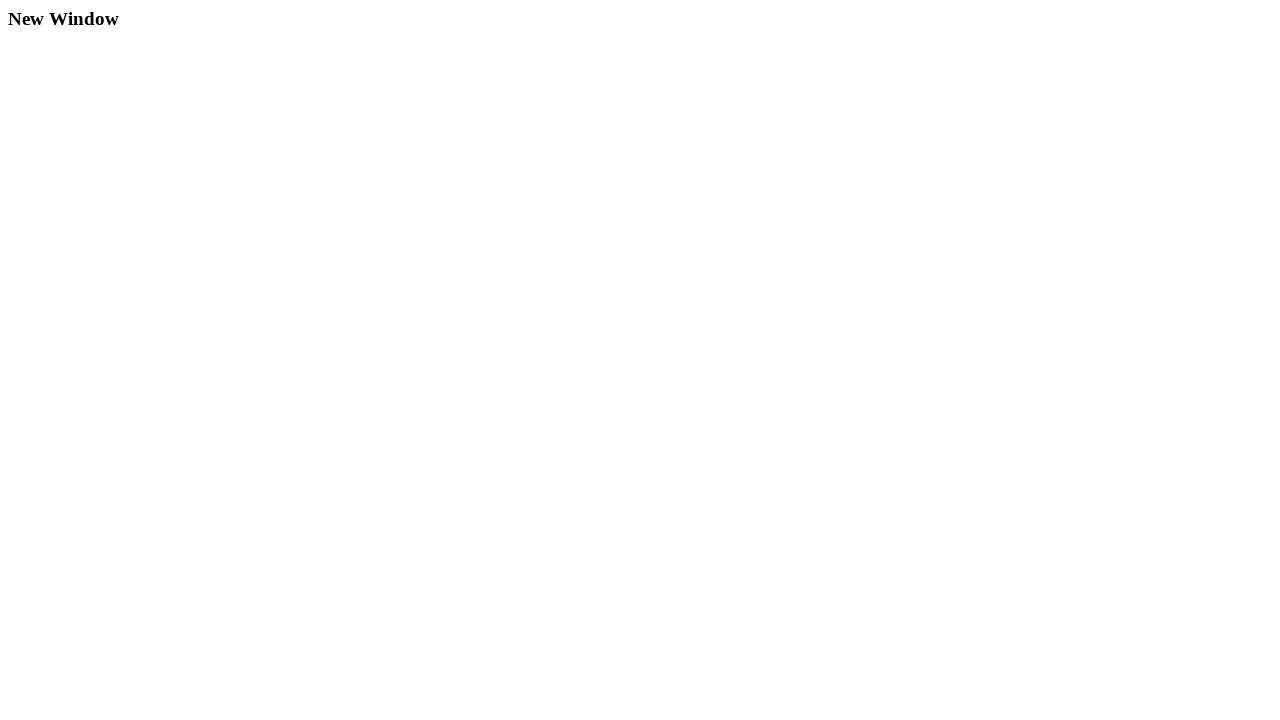

Closed the new window
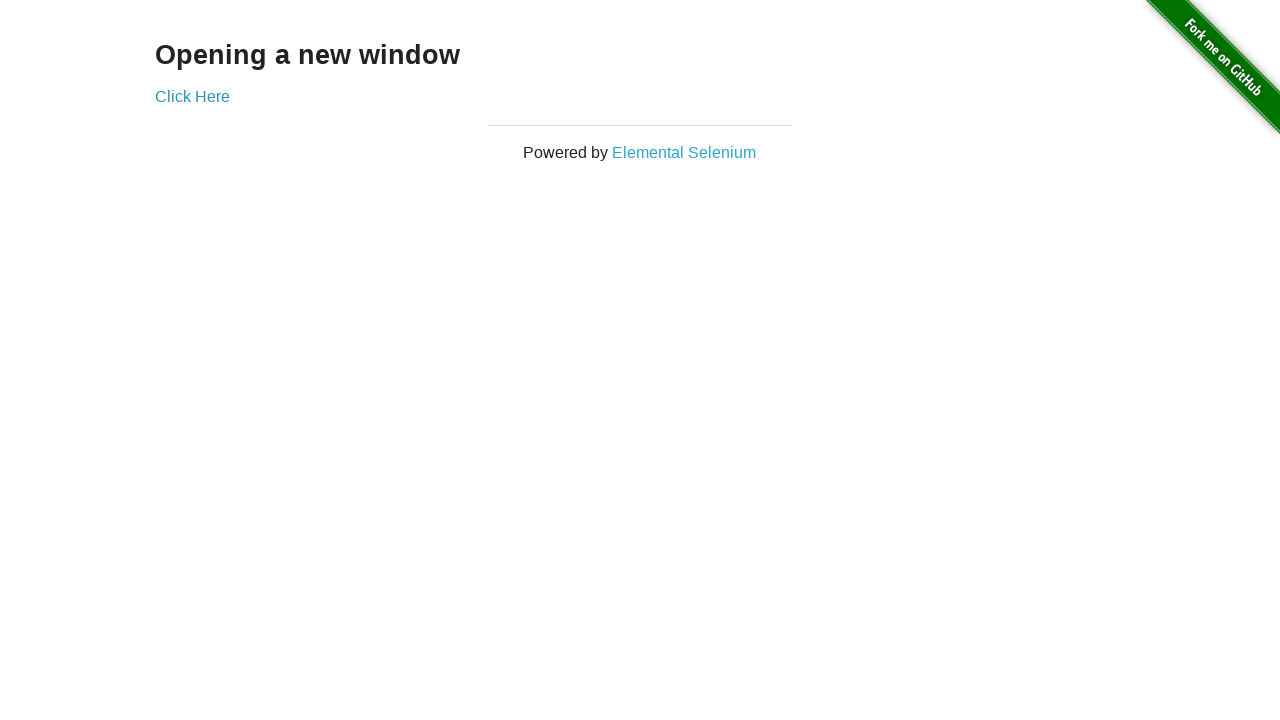

Returned to original Multiple Windows page with 'Click Here' link still visible
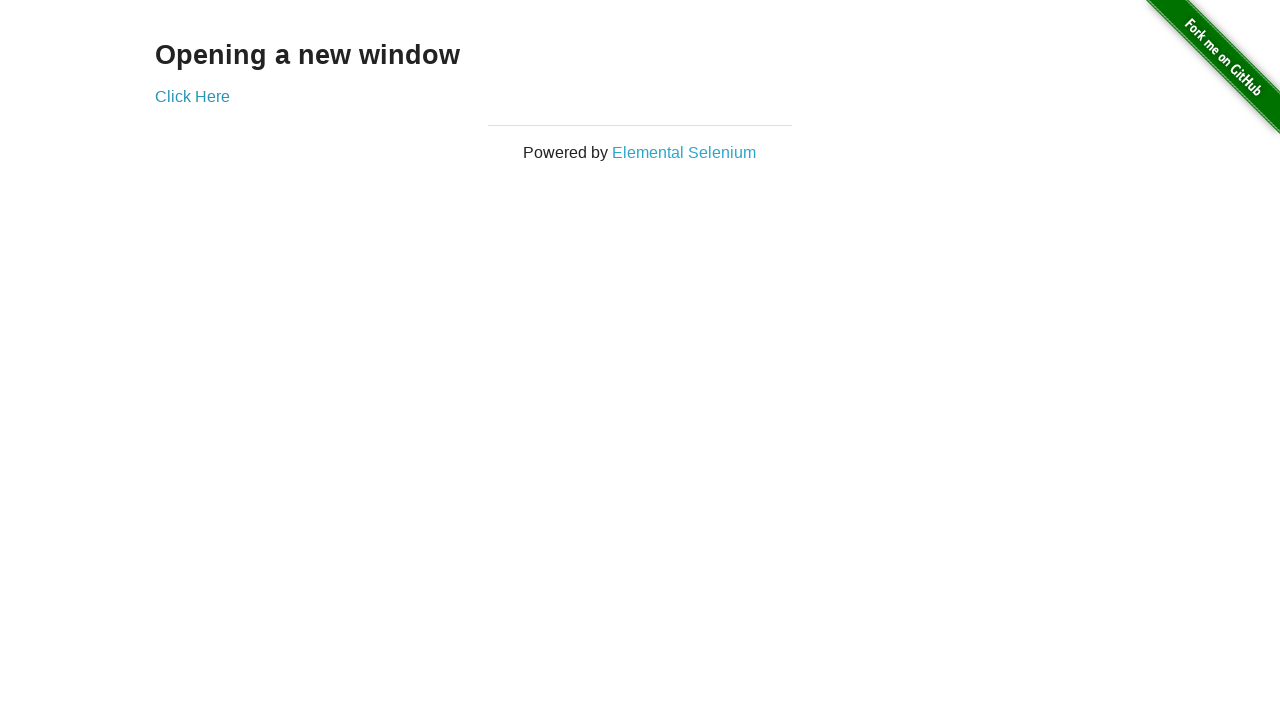

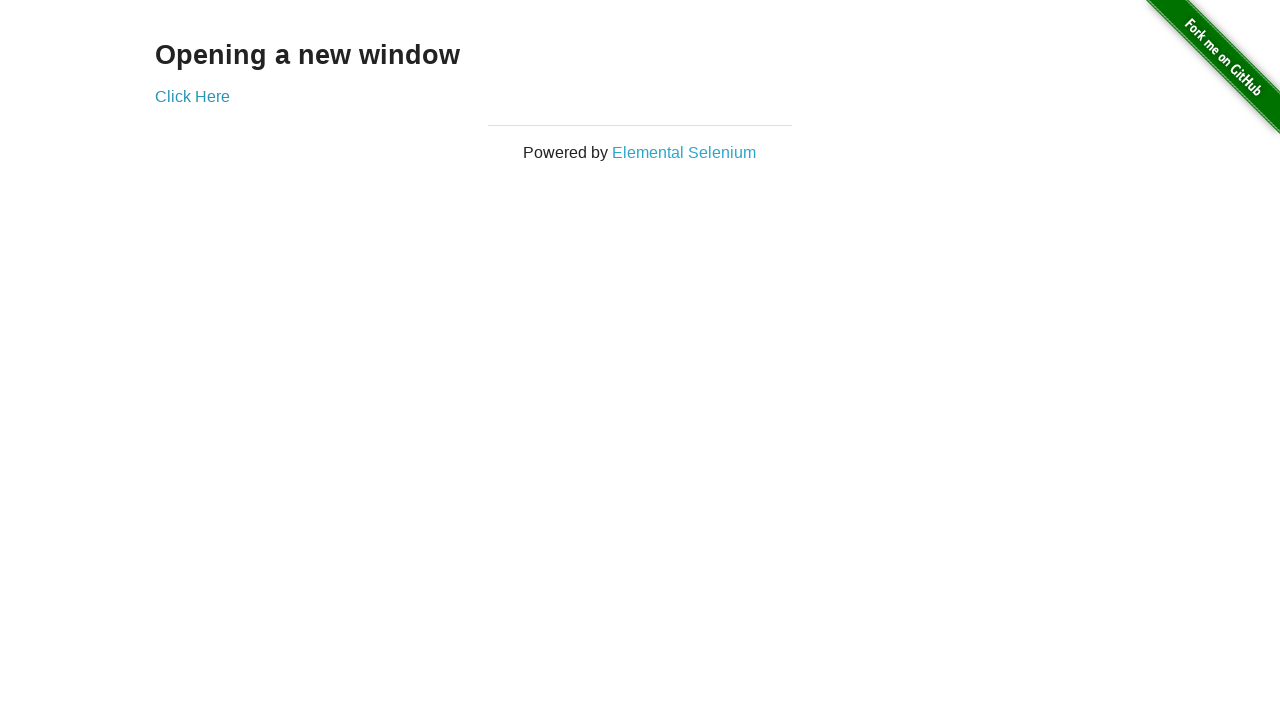